Tests the text comparison tool by filling text in the first textarea, selecting all text with keyboard shortcuts, copying it, tabbing to the next textarea, and pasting the text.

Starting URL: https://gotranscript.com/text-compare

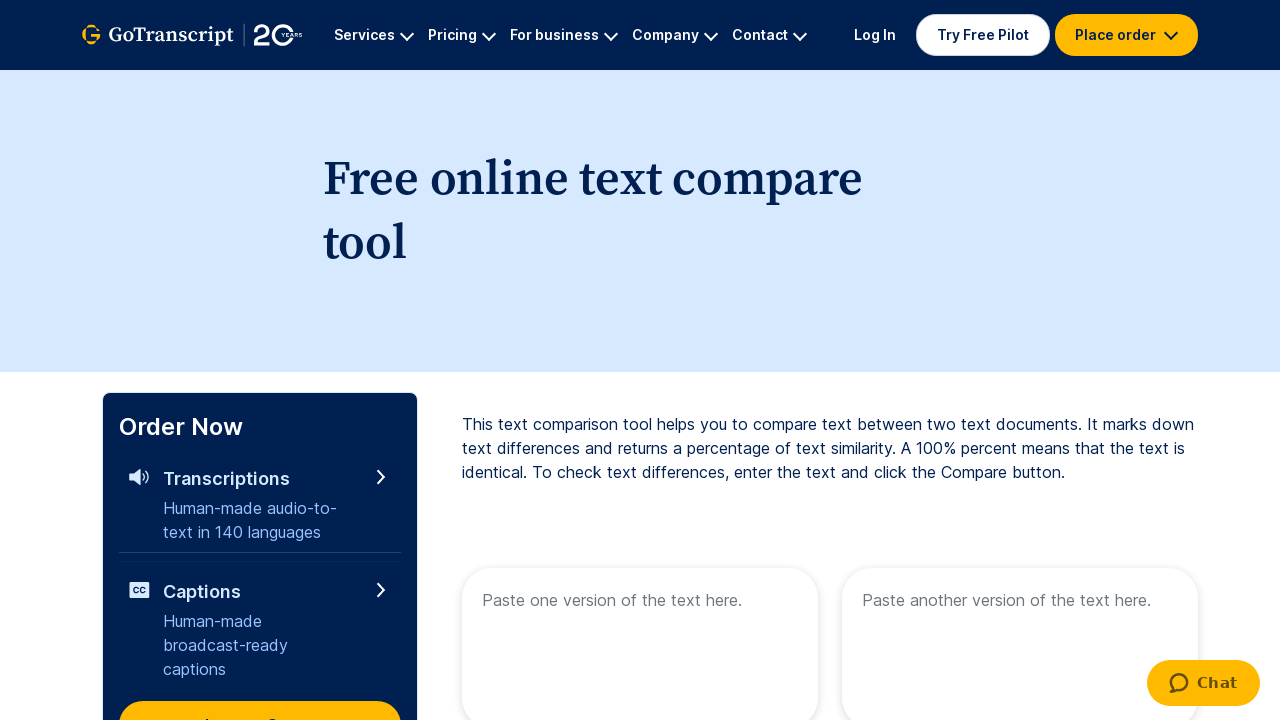

Filled first textarea with 'Welcome to Automation' on //textarea[@placeholder="Paste one version of the text here."]
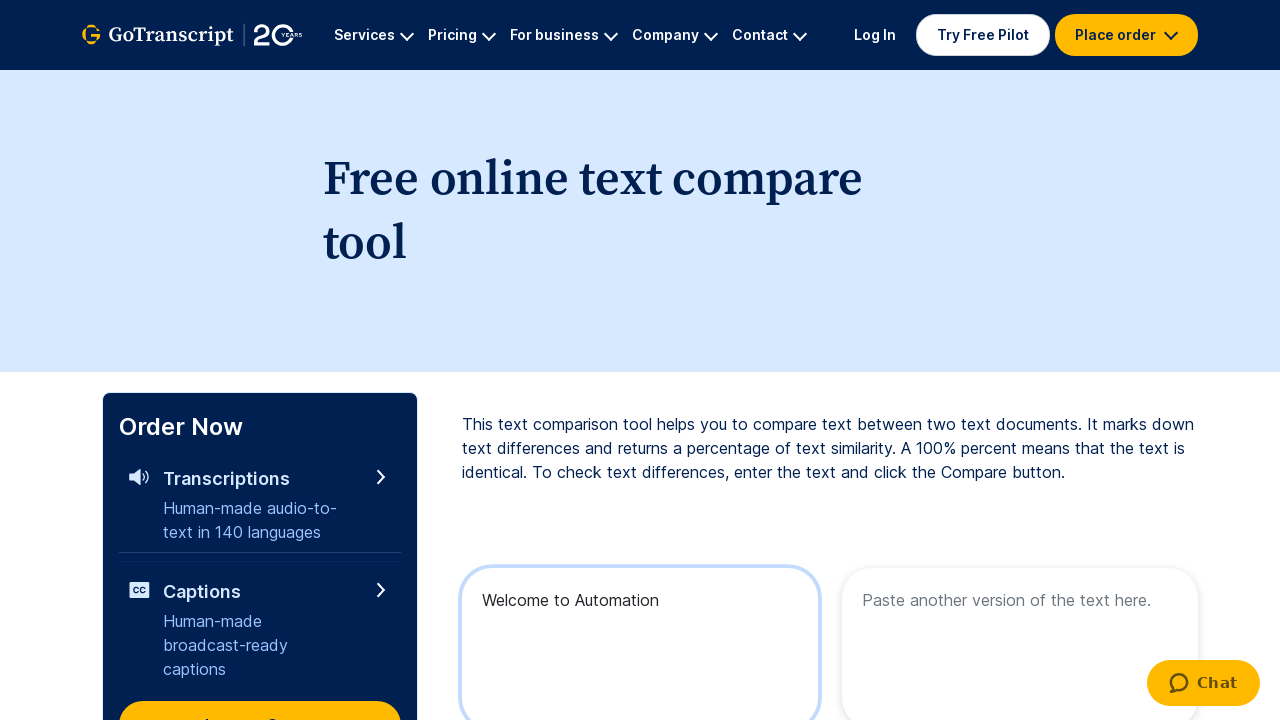

Pressed Ctrl+A to select all text (1st time)
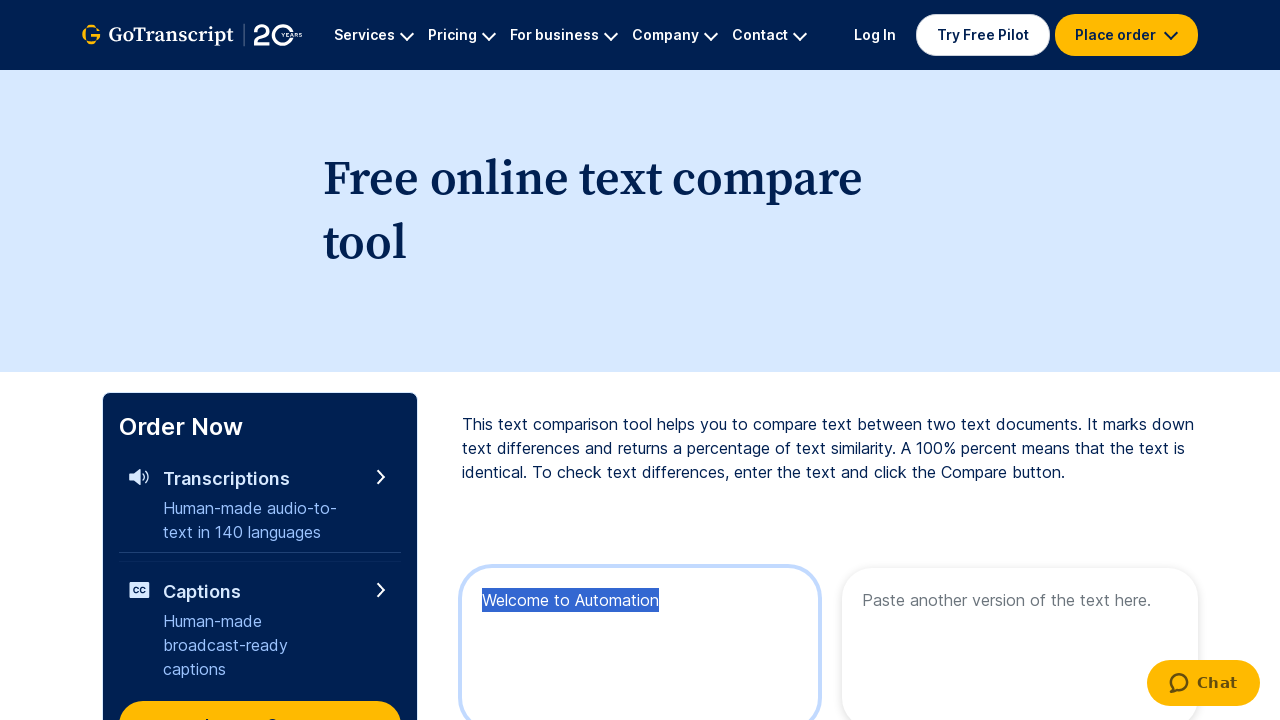

Pressed Ctrl+A to select all text (2nd time)
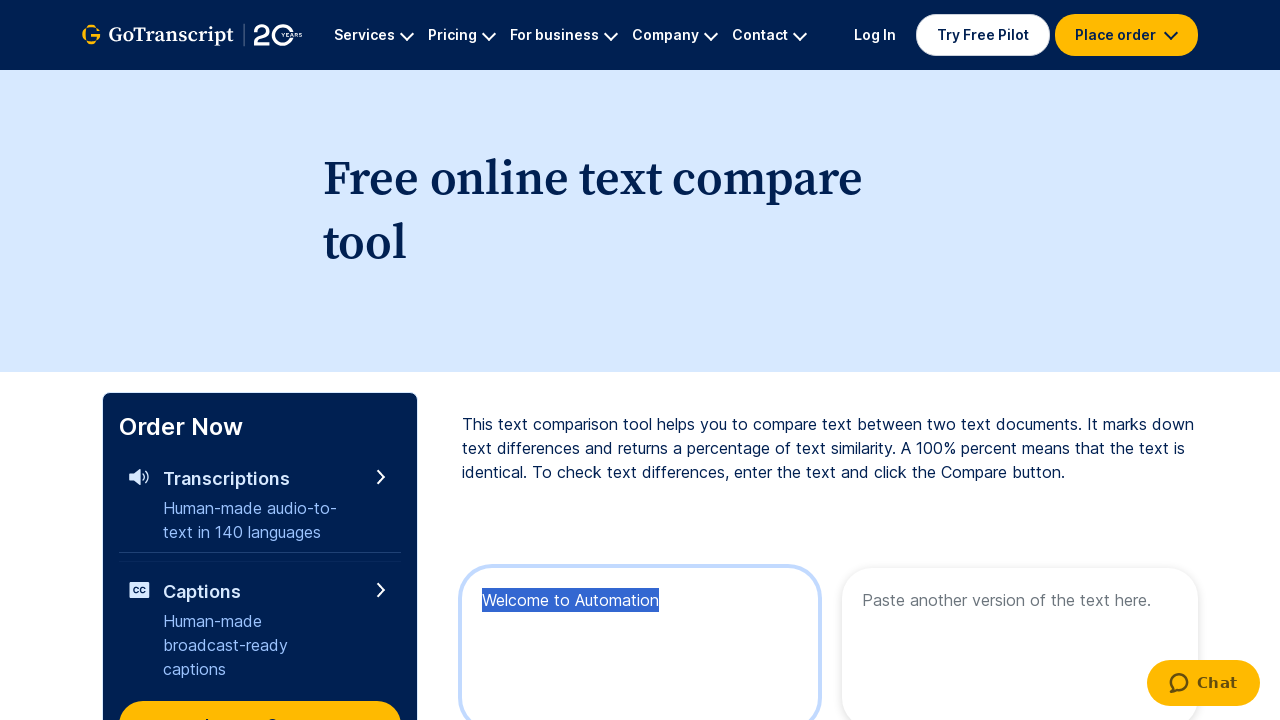

Pressed Ctrl+A to select all text (3rd time)
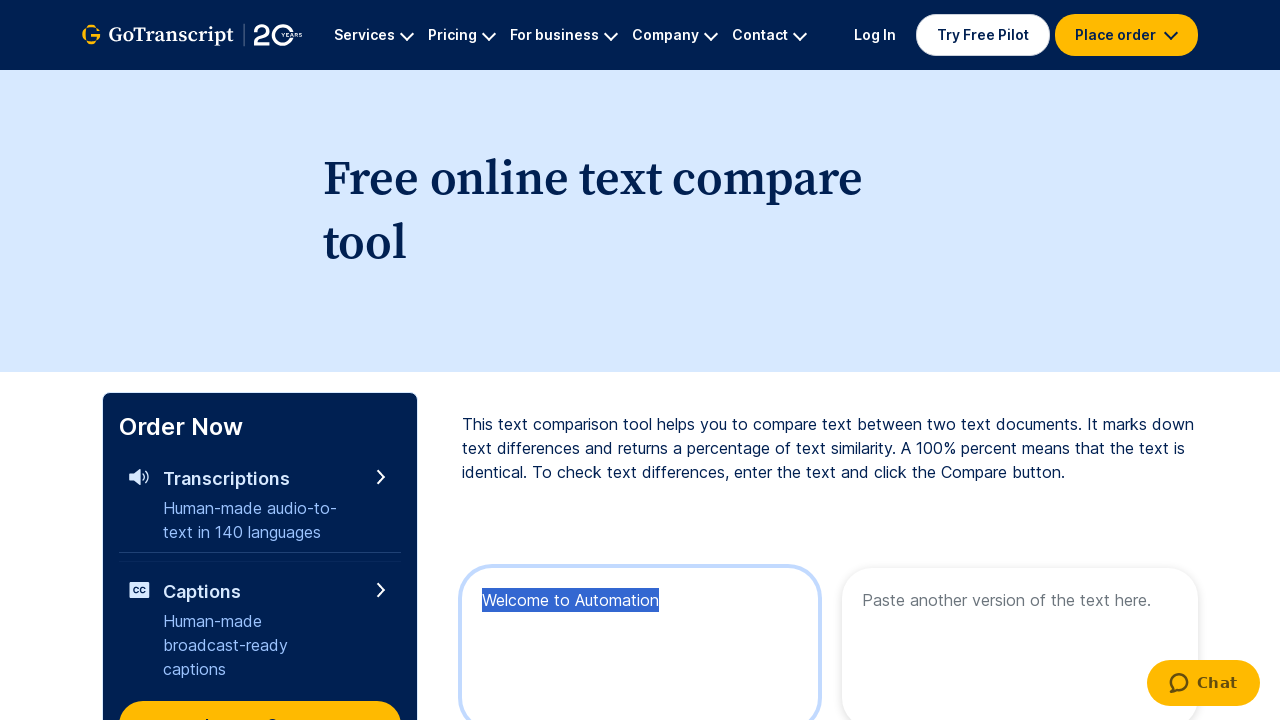

Copied selected text with Ctrl+C
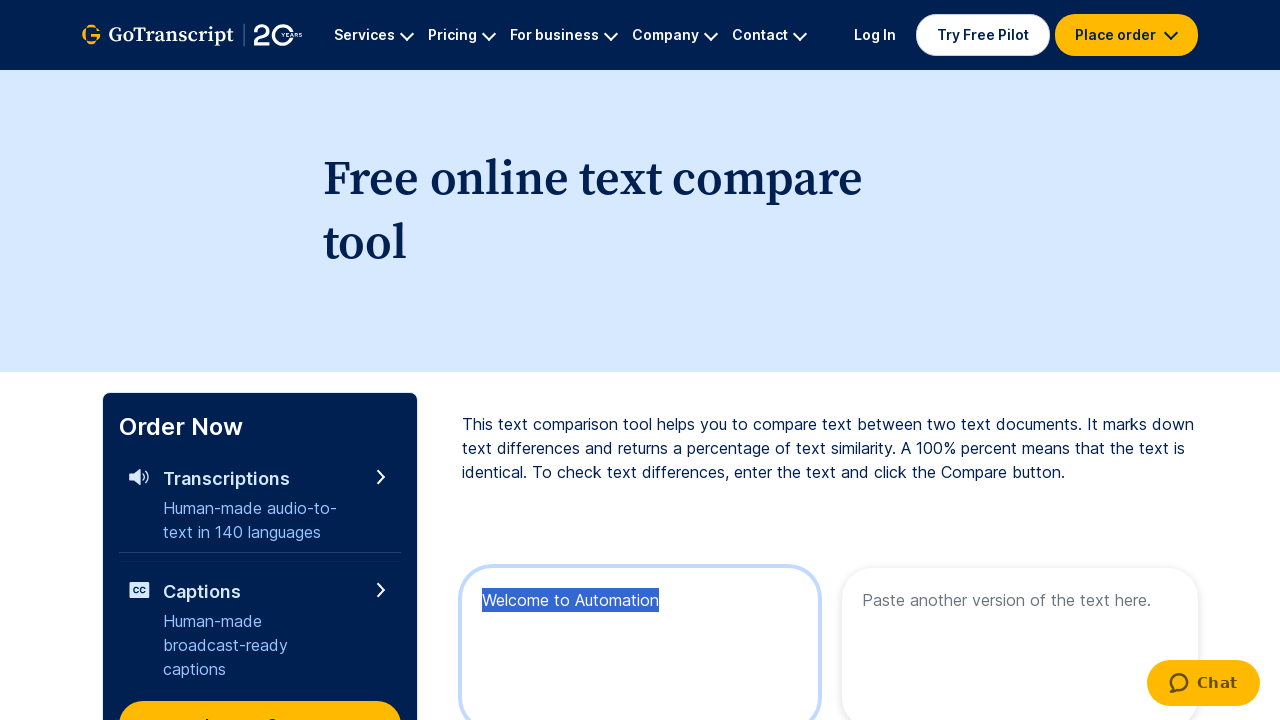

Tabbed to the next textarea field
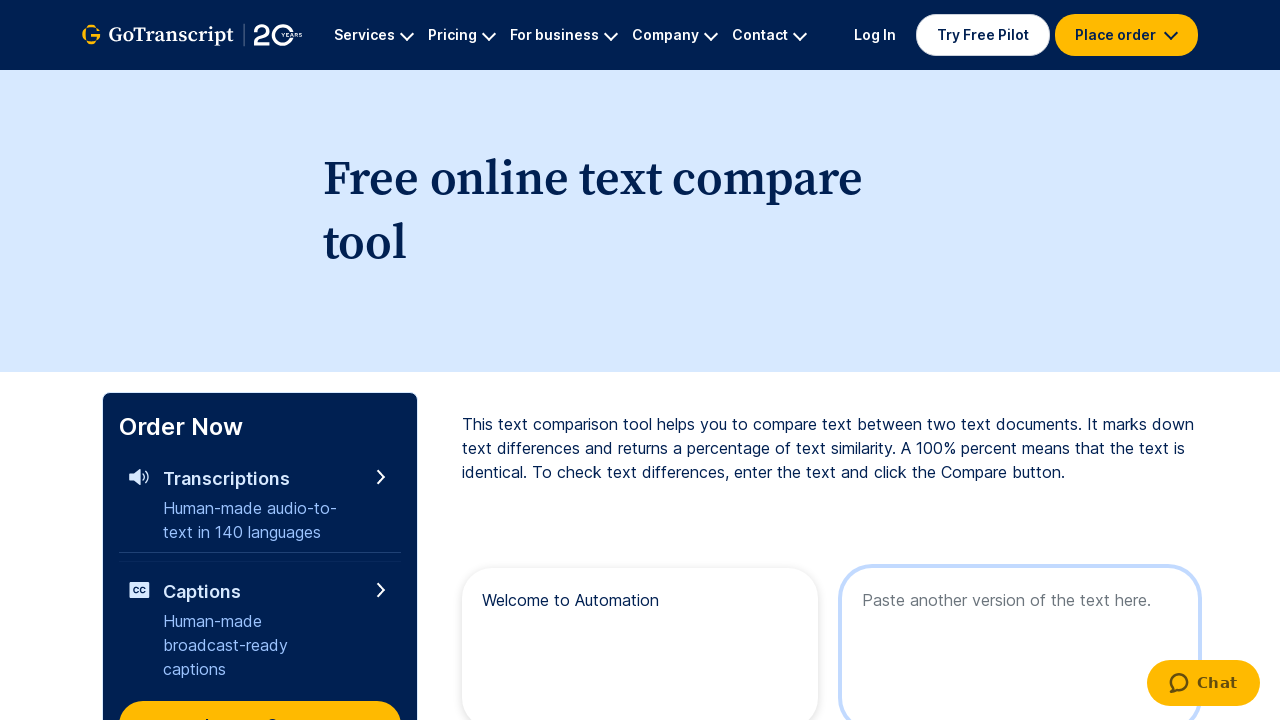

Pasted copied text with Ctrl+V into second textarea
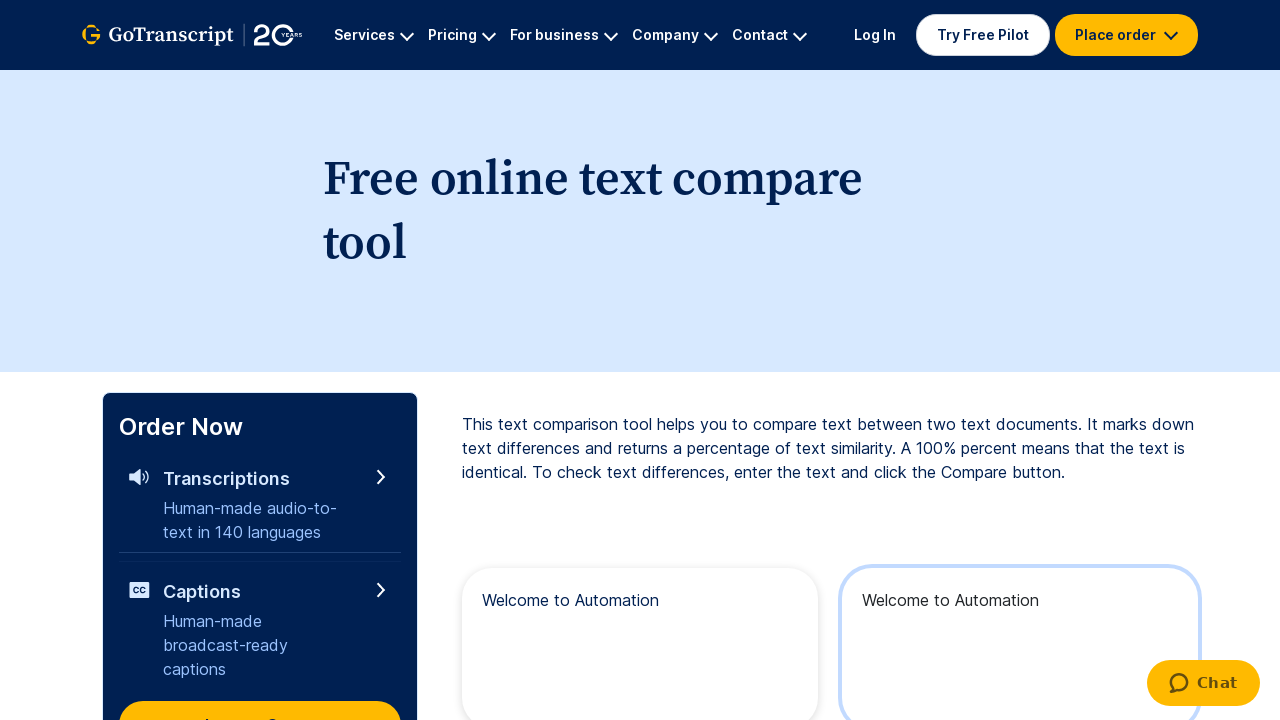

Waited 1000ms for action to complete
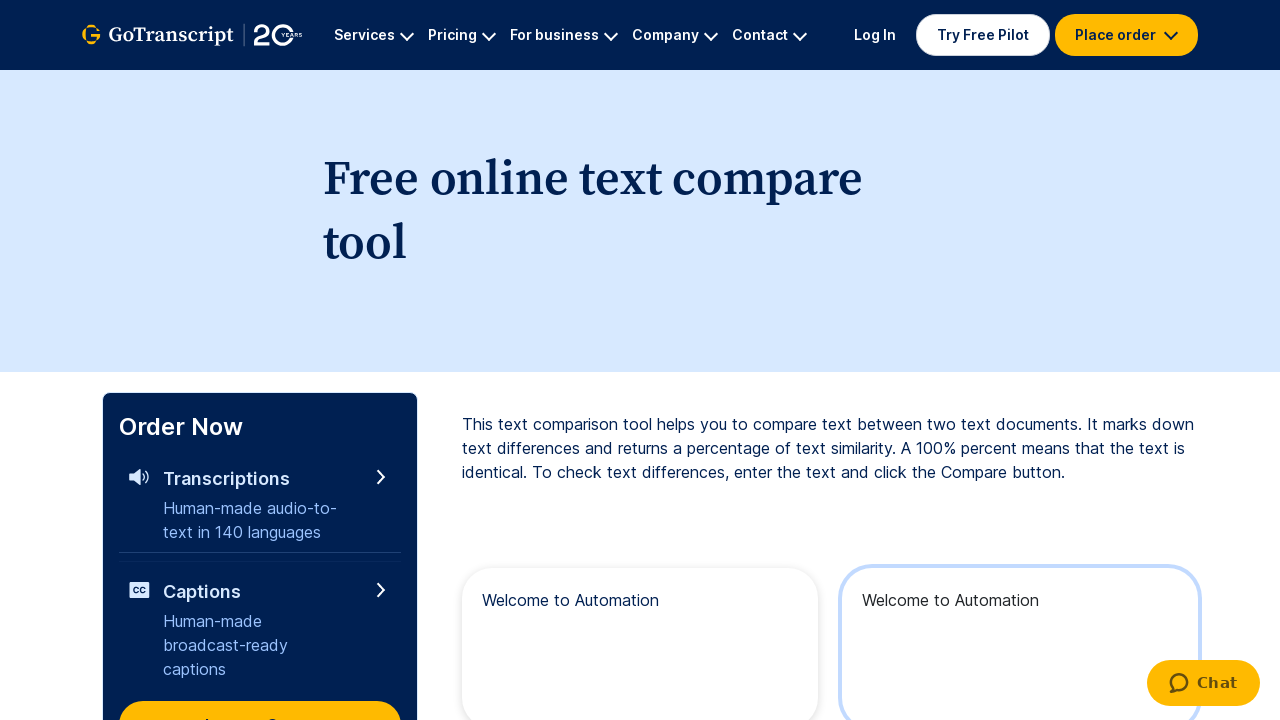

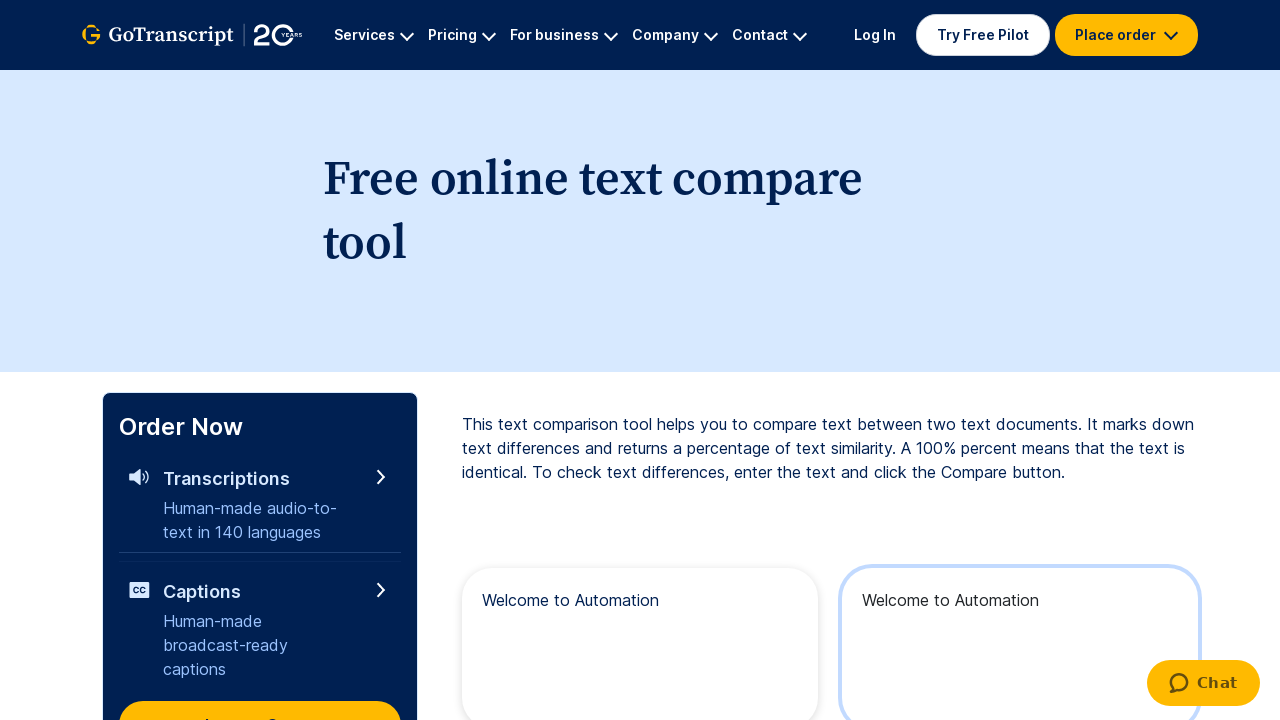